Tests partial search functionality by entering partial text and checking filtered products

Starting URL: https://rahulshettyacademy.com/seleniumPractise/

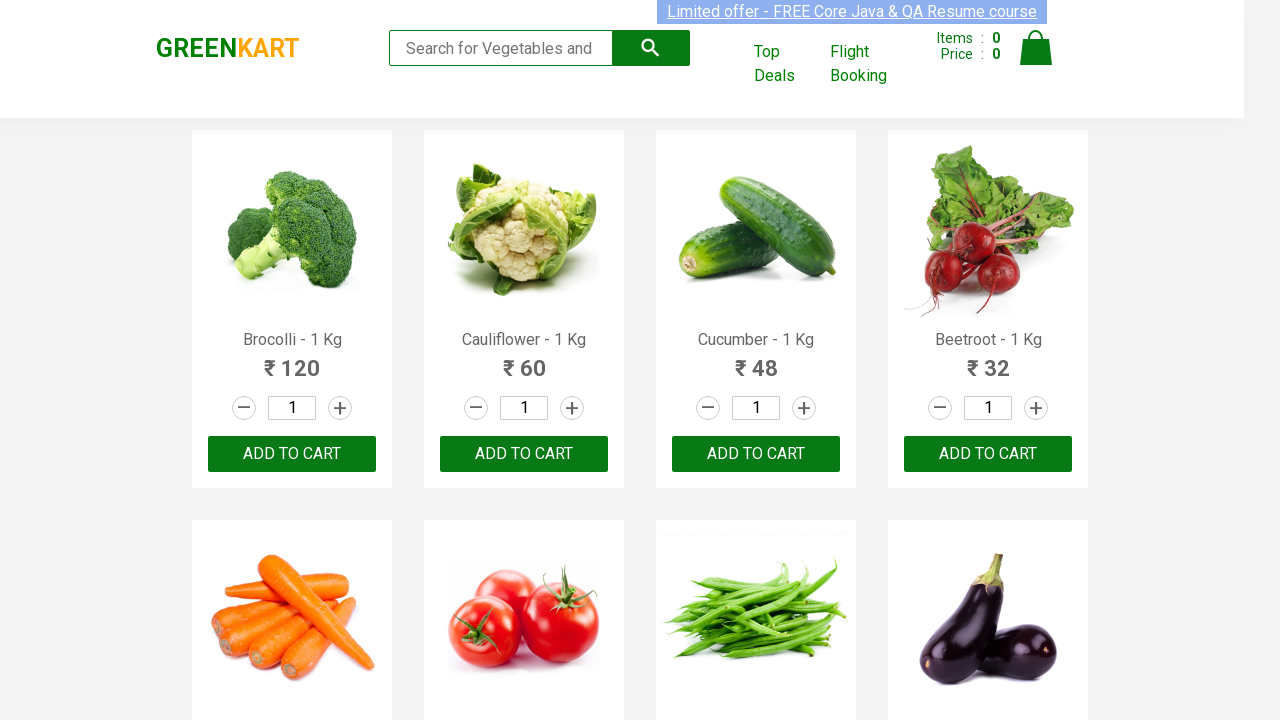

Filled search field with partial text 'cu' on .search-keyword
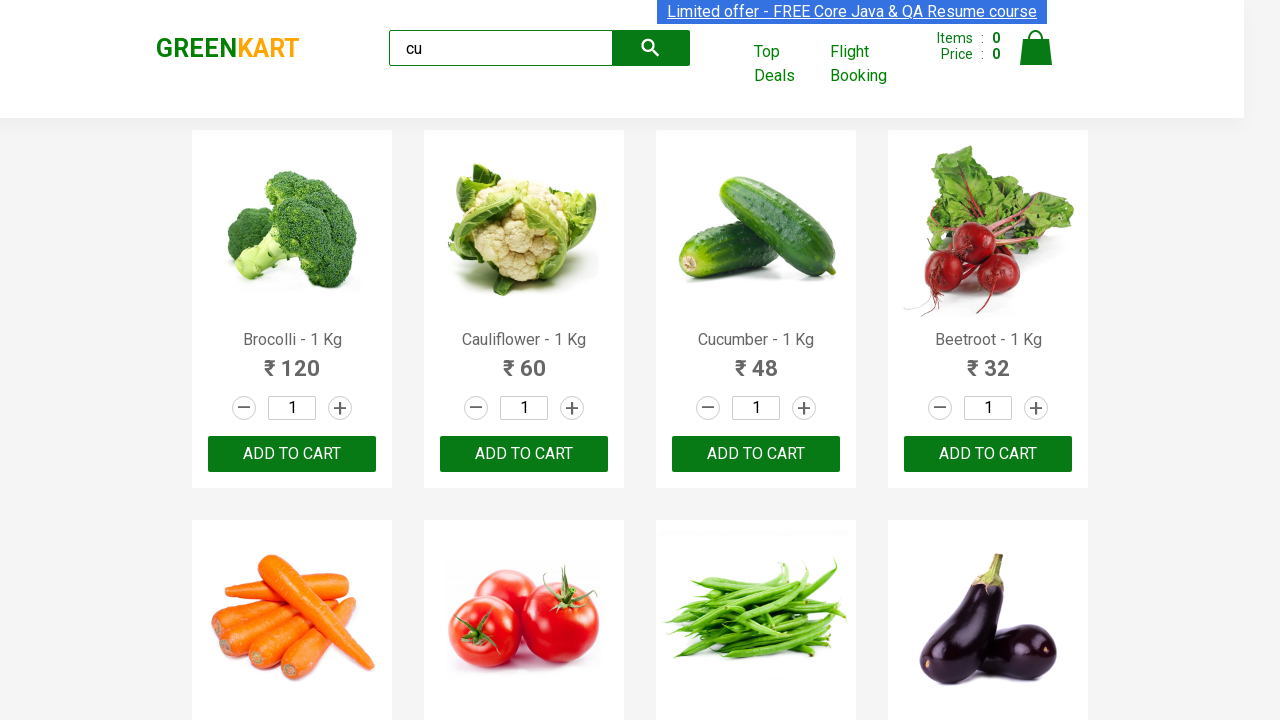

Waited 500ms for search filtering to complete
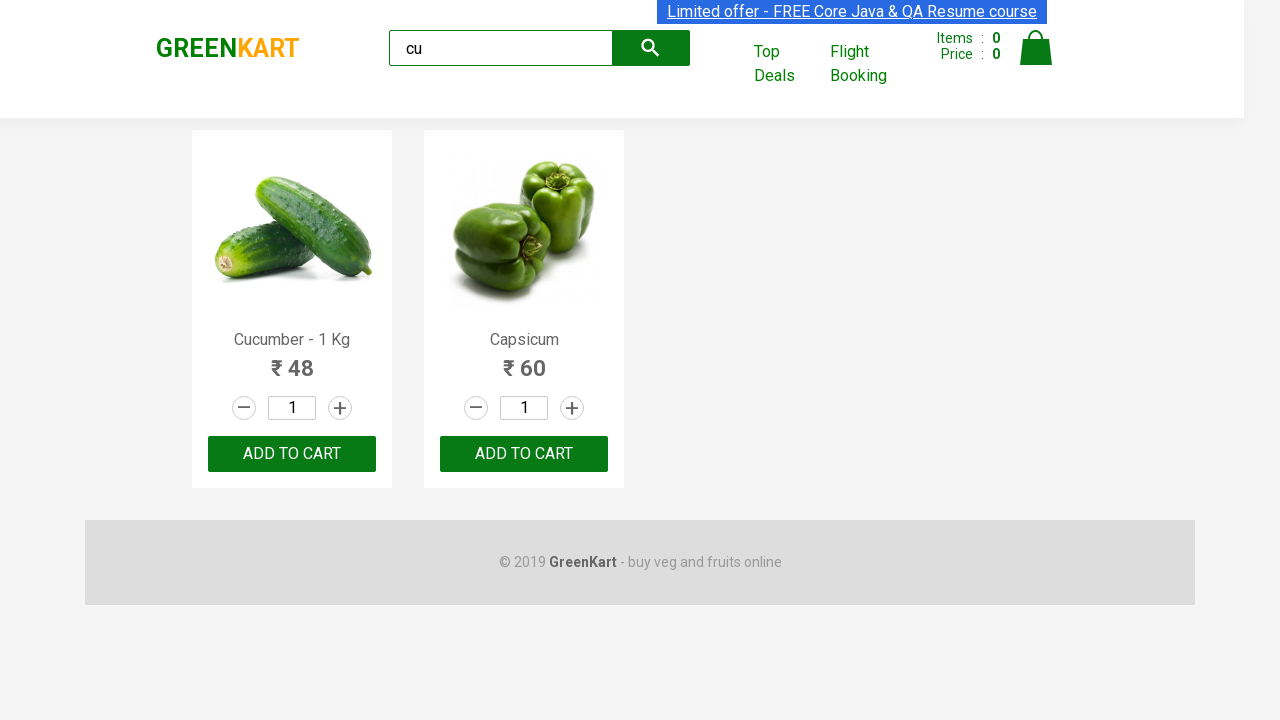

Verified filtered product results are visible
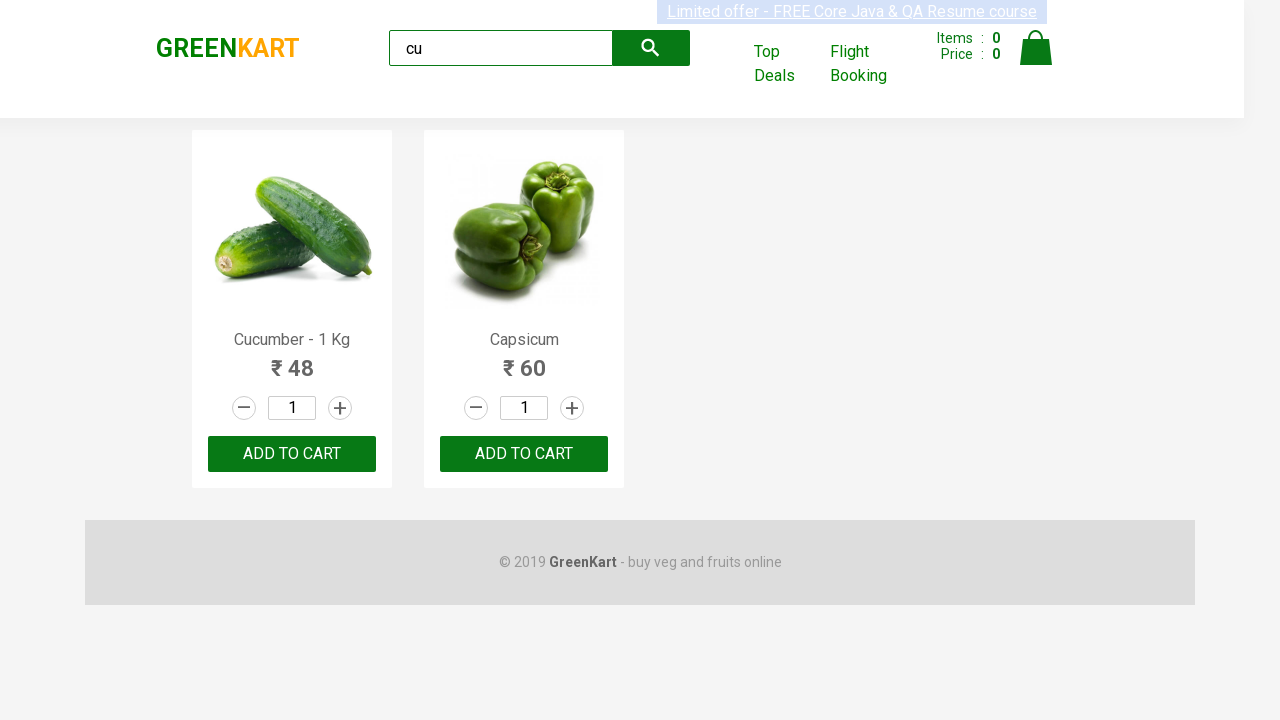

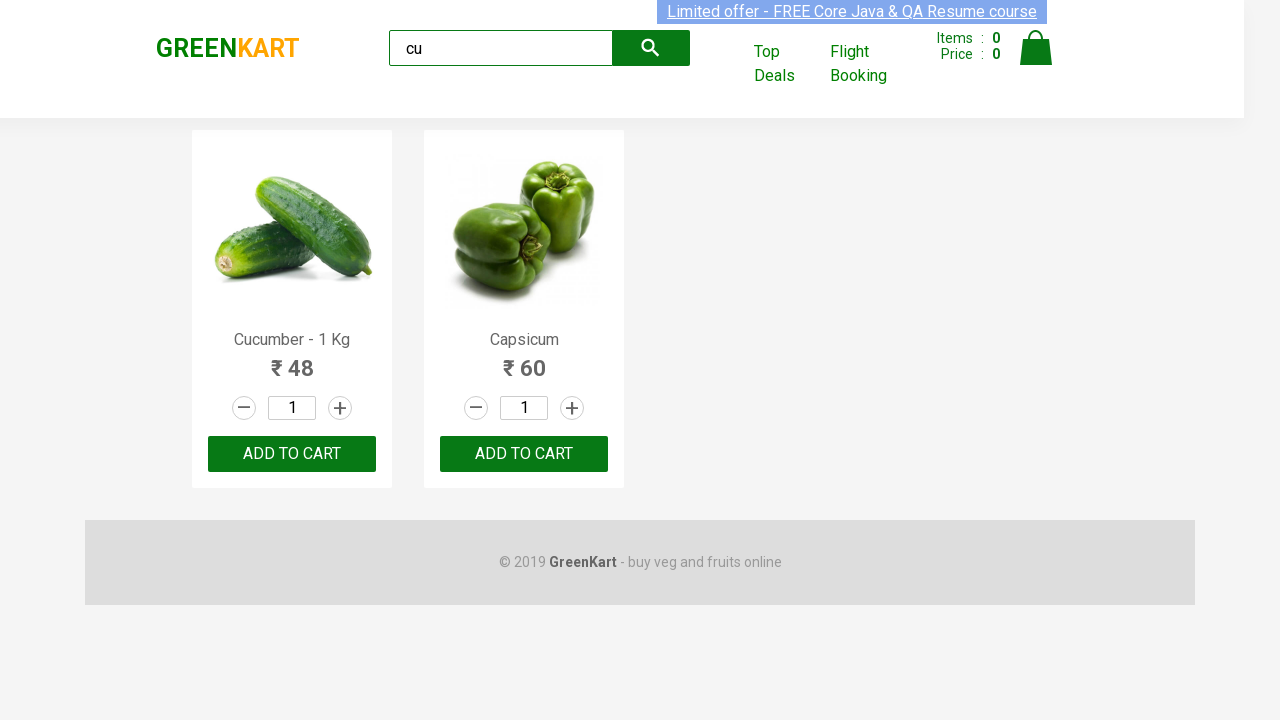